Tests page scrolling functionality by scrolling to the bottom of the Selenium documentation website

Starting URL: https://www.selenium.dev/

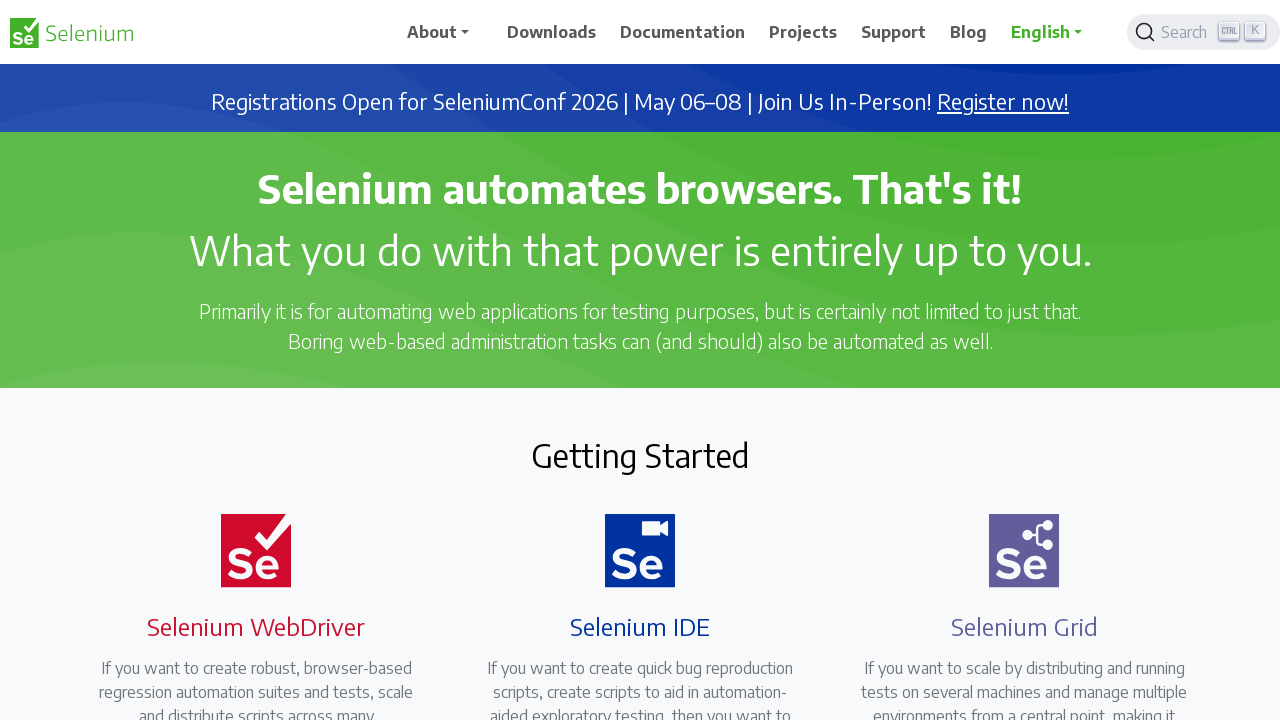

Scrolled to the bottom of the Selenium documentation page
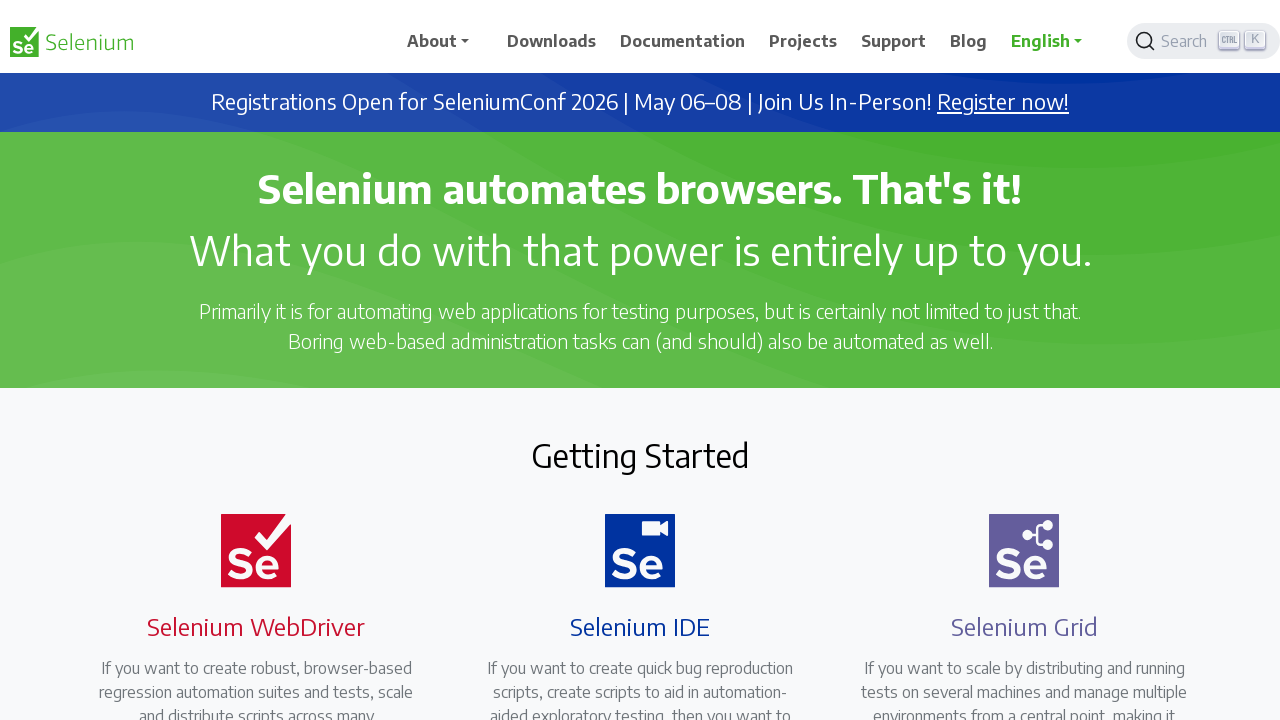

Waited for scroll animation to complete
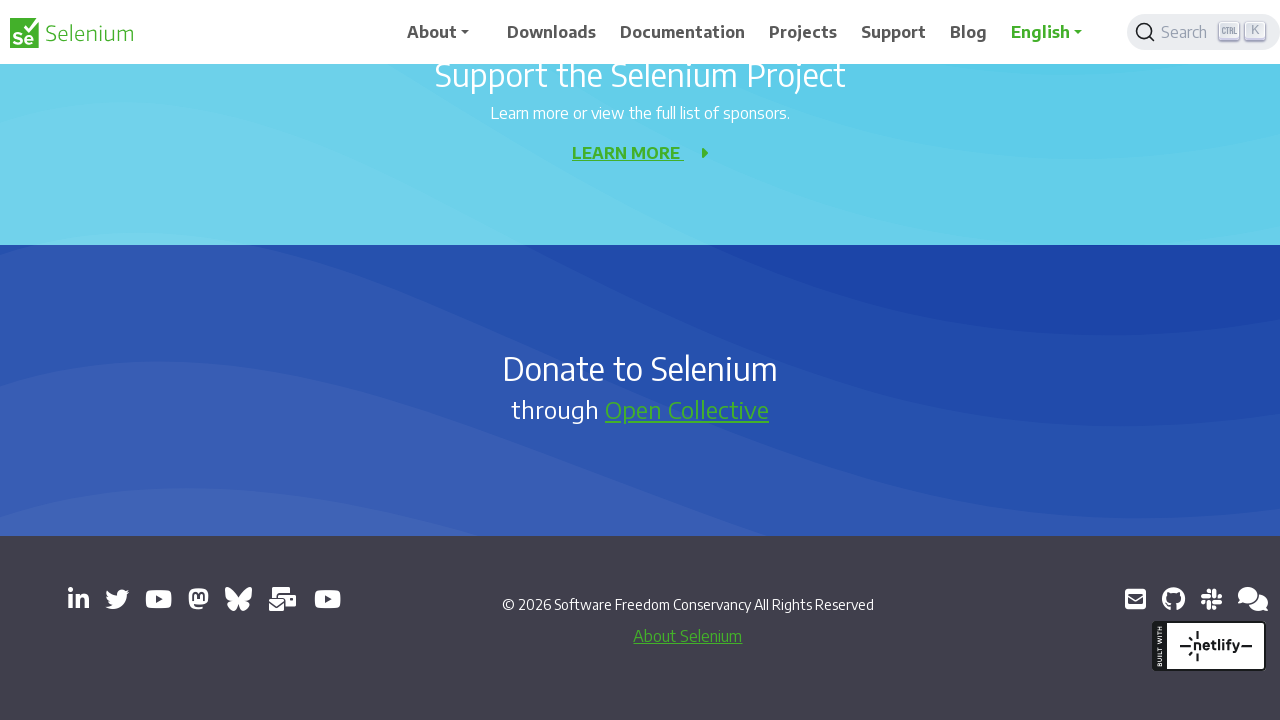

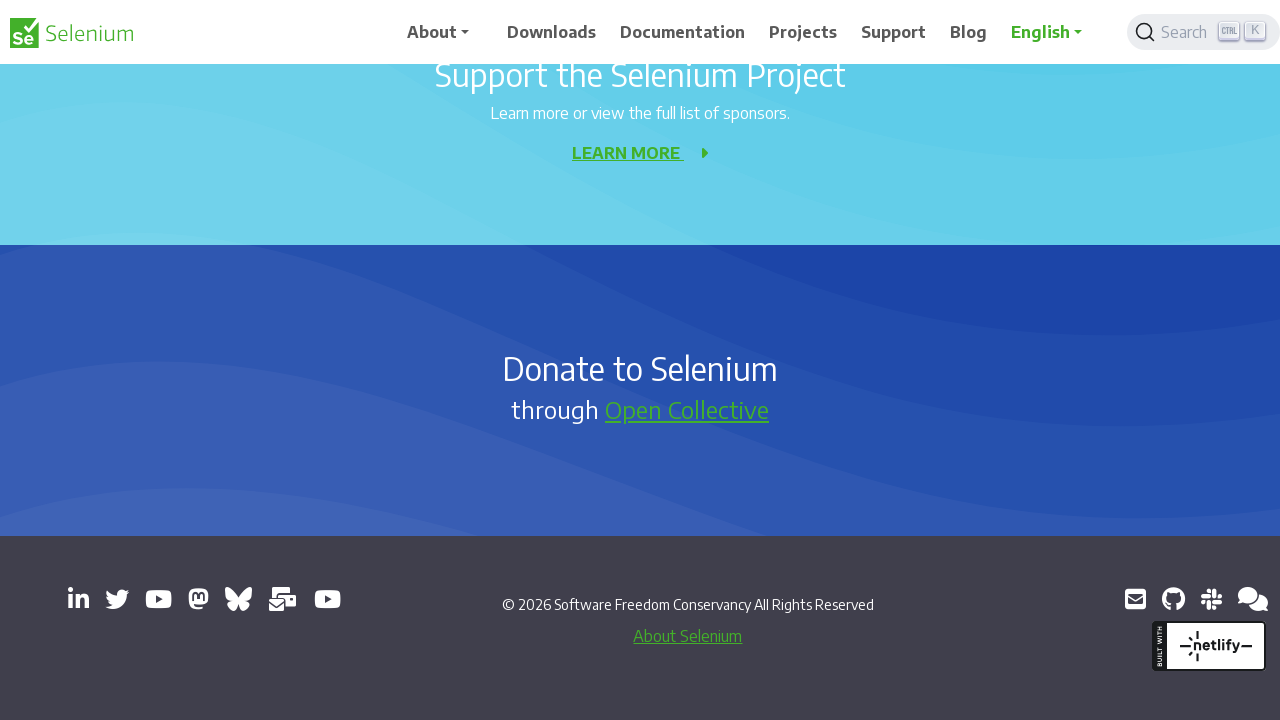